Tests the registration form interactions by clicking the register button and filling in first name, last name fields, and clicking a checkbox

Starting URL: https://rahulshettyacademy.com/client

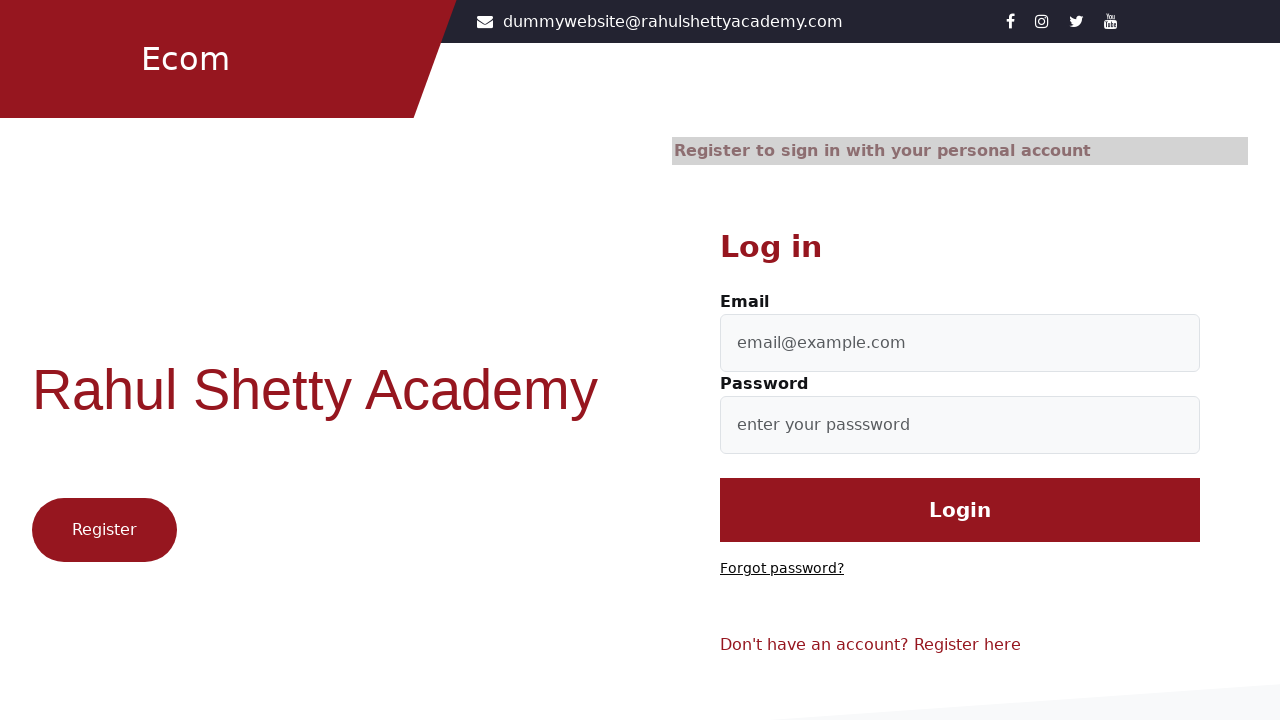

Clicked the register button at (104, 530) on .btn1
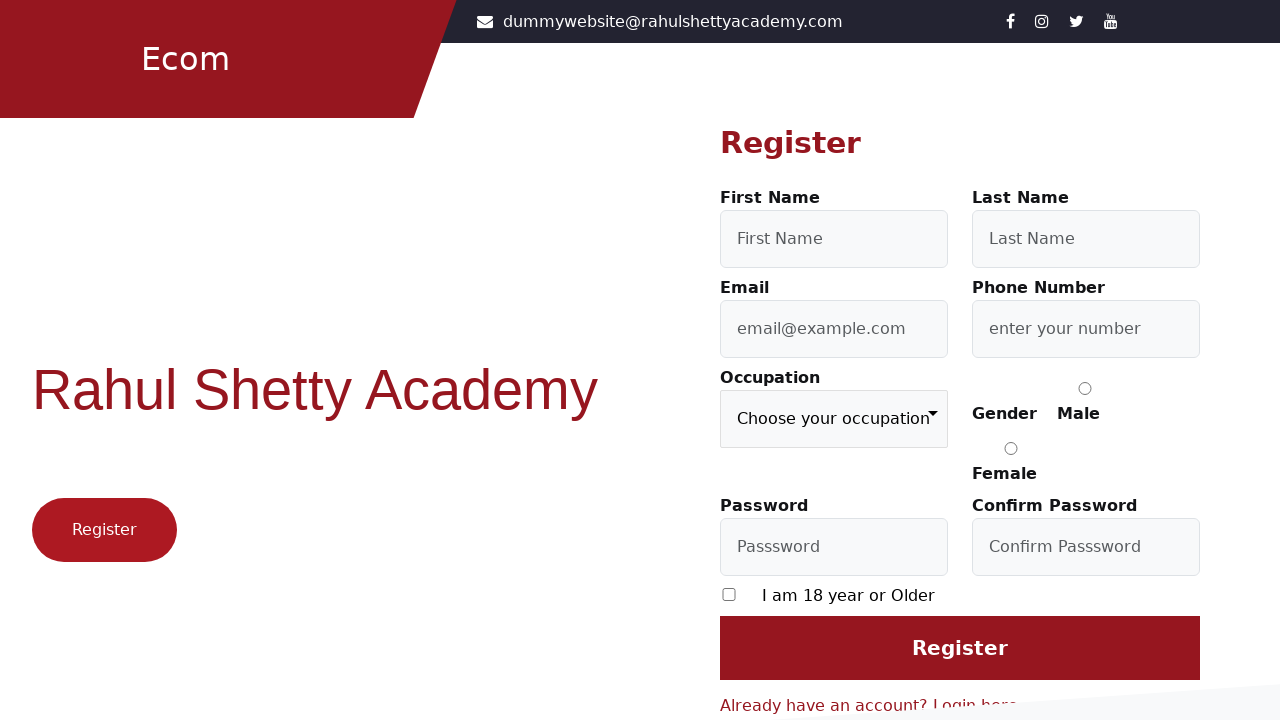

Filled in first name field with 'First' on #firstName
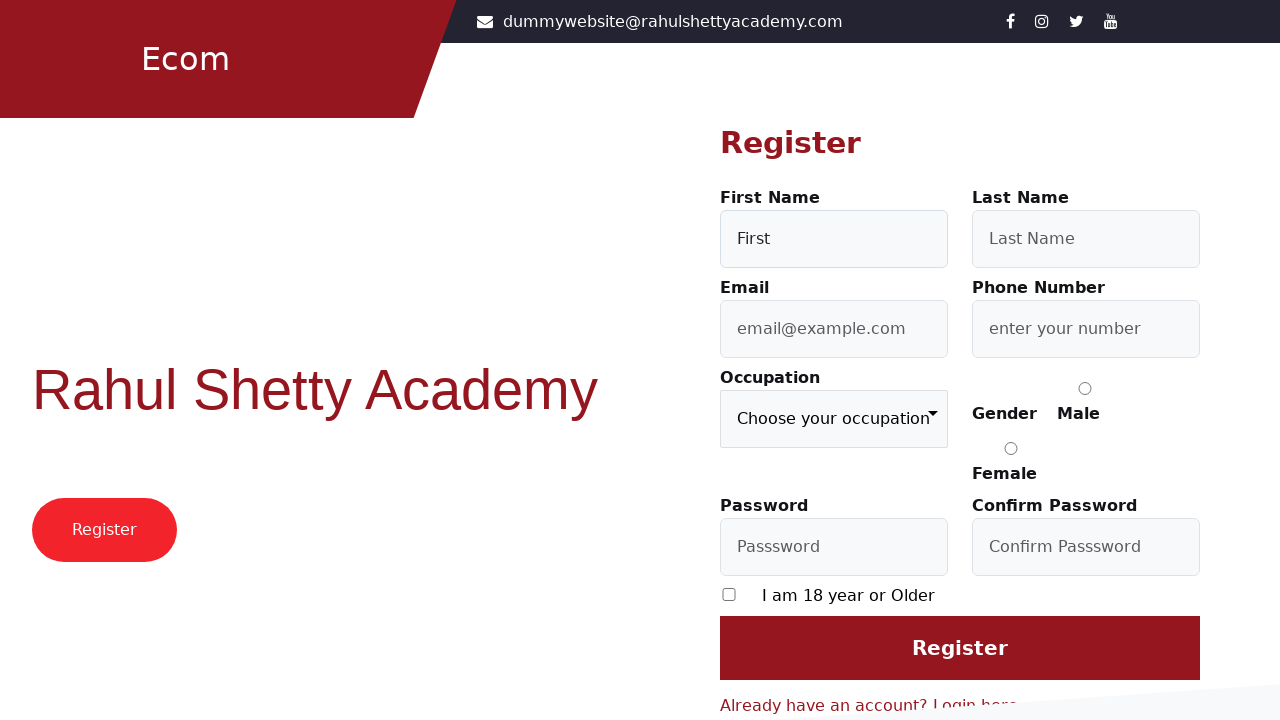

Filled in last name field with 'Last' on #lastName
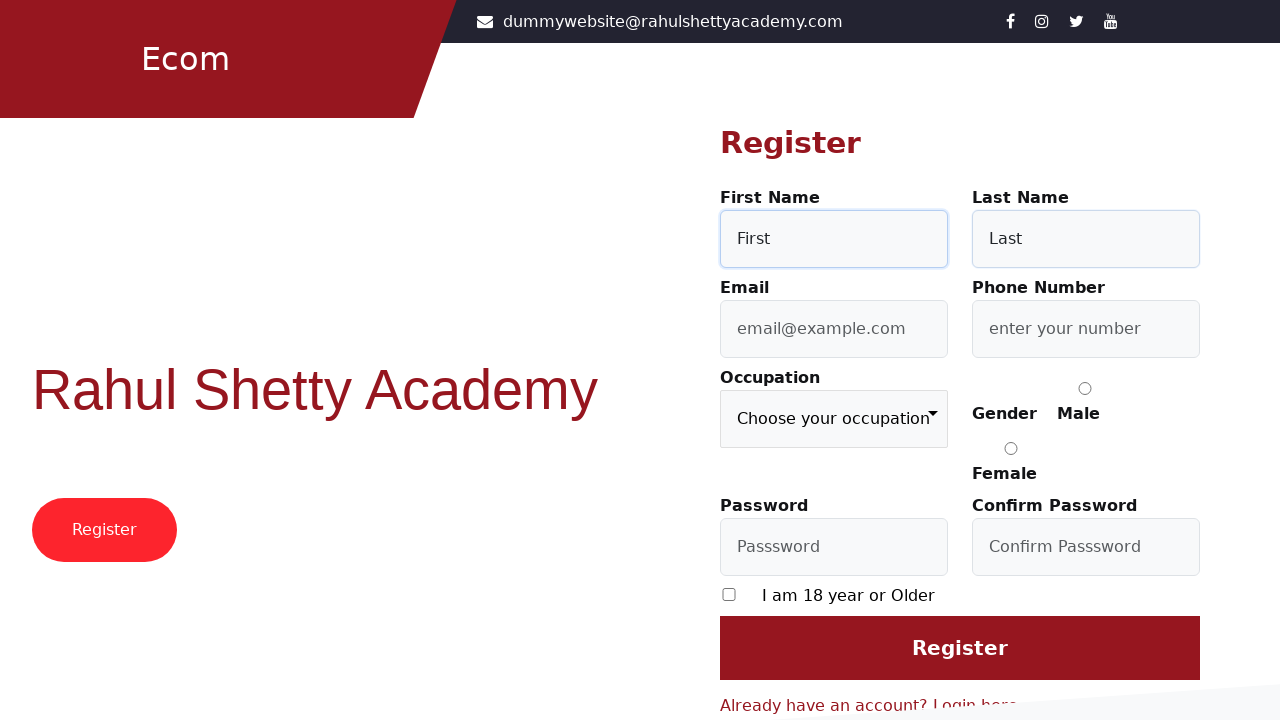

Clicked the checkbox to accept terms at (729, 594) on [type='checkbox']
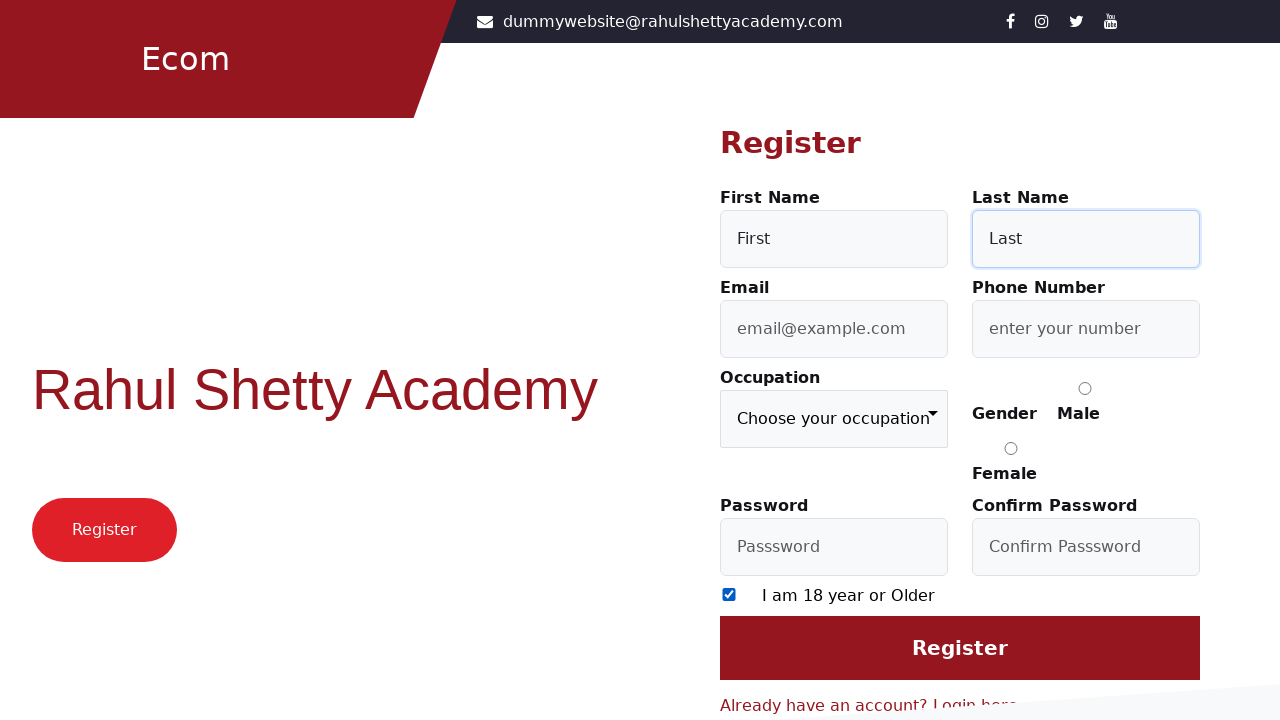

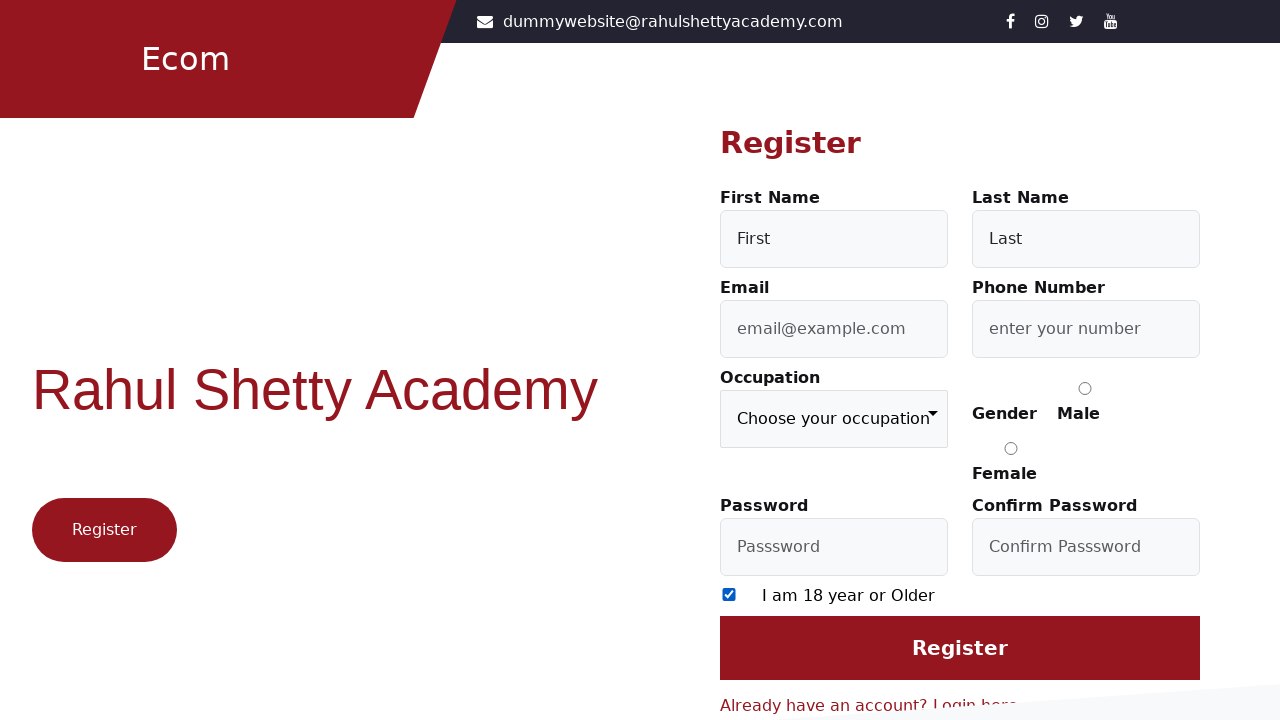